Tests registration form by filling in user details (name, email, password, mobile number) and clicking the sign up button

Starting URL: https://www.guvi.in/register

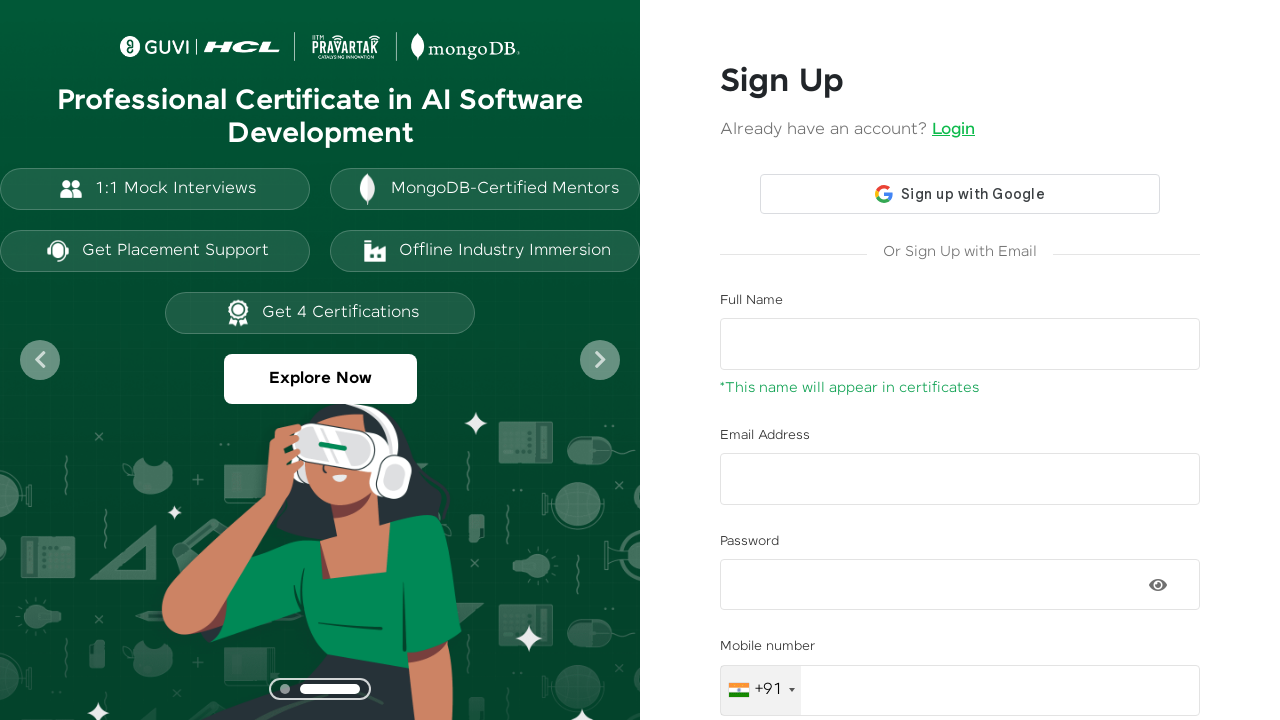

Filled in Full Name field with 'Pavan Kumar' on #name
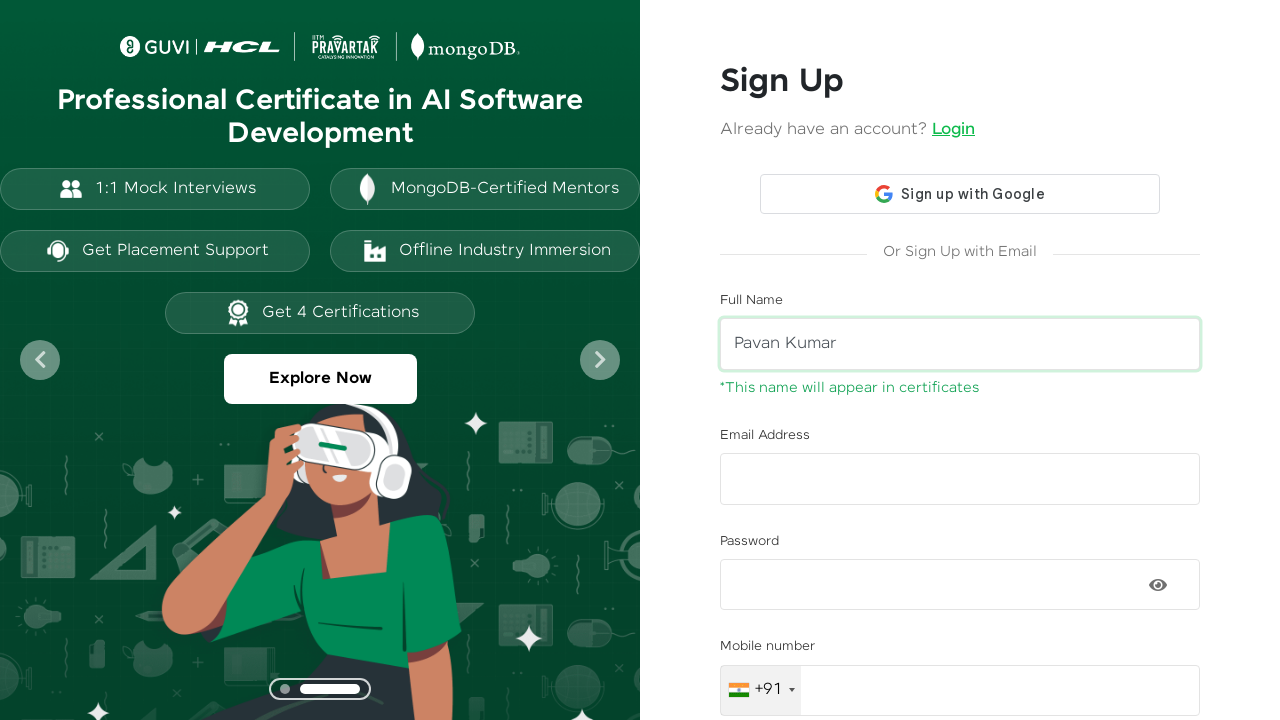

Filled in Email field with 'testuser789@example.com' on #email
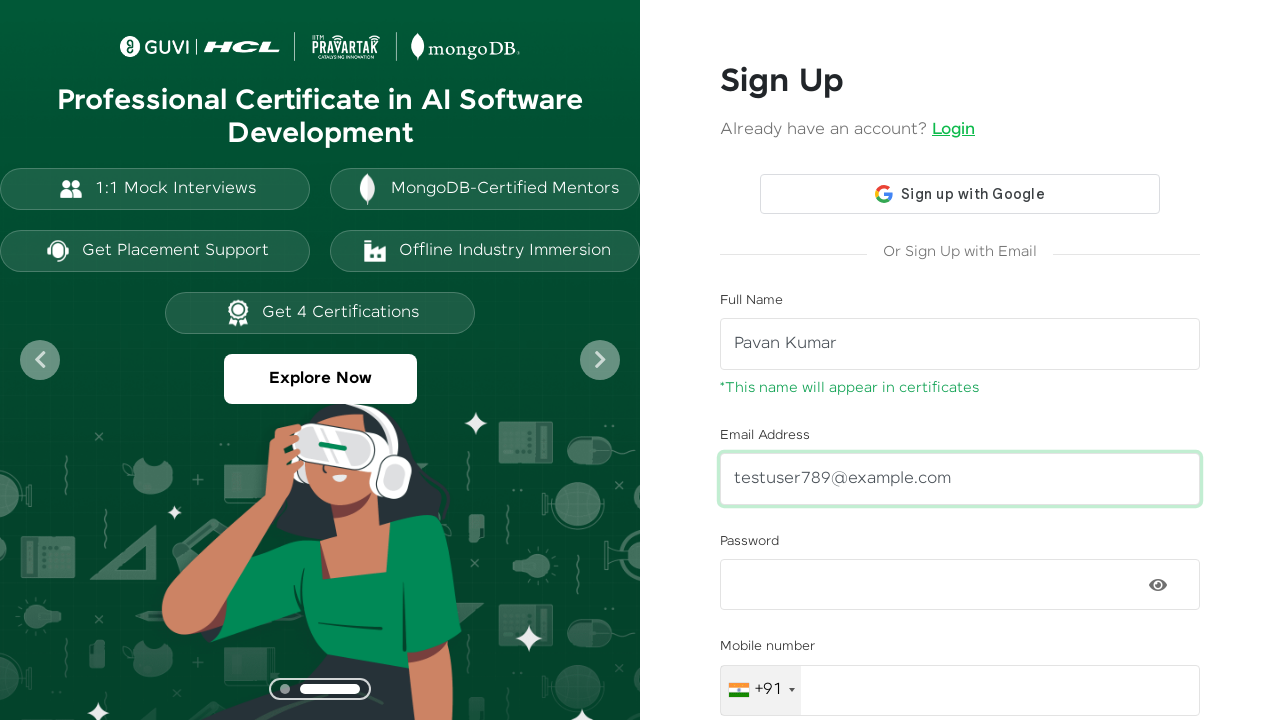

Filled in Password field with 'SecurePass123!' on #password
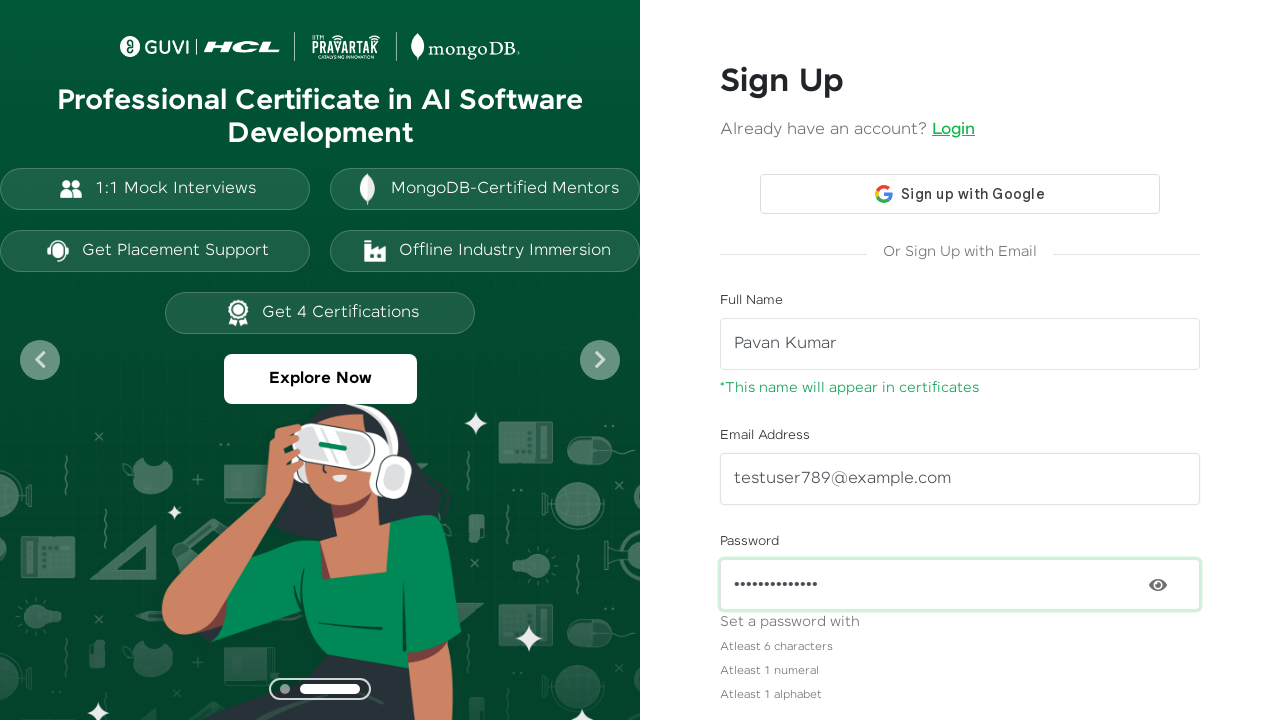

Filled in Mobile Number field with '9876543210' on #mobileNumber
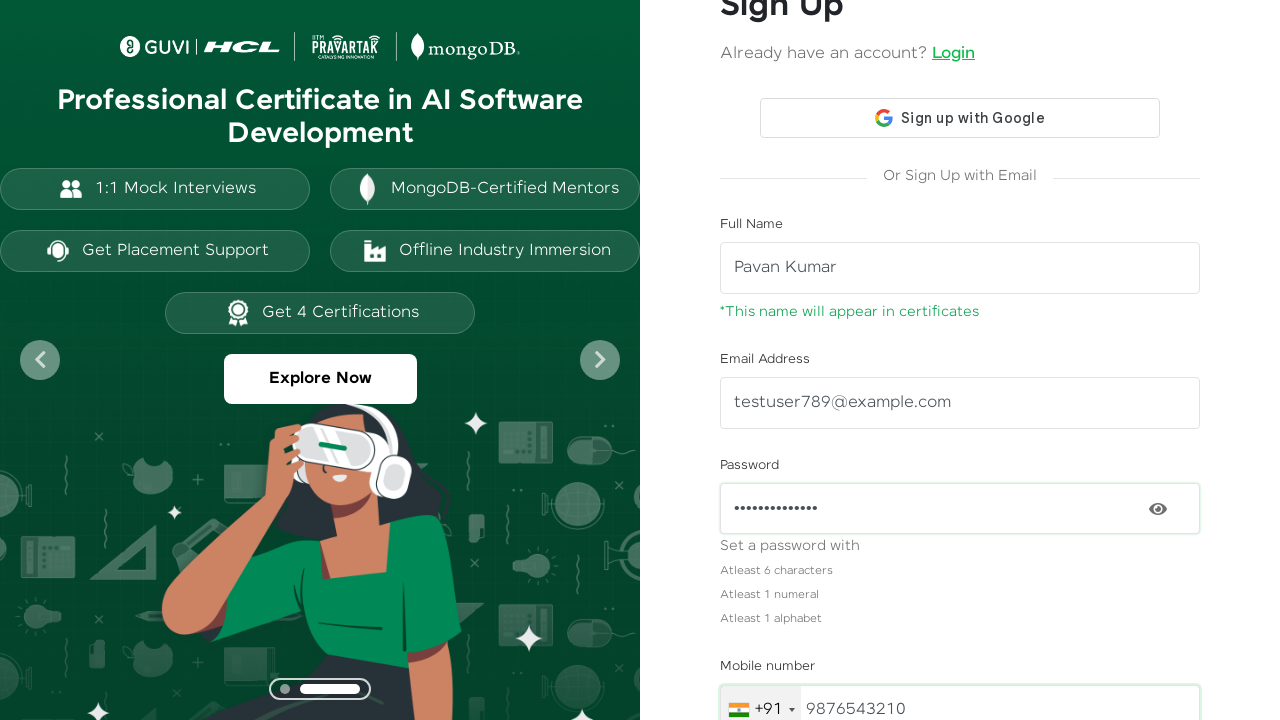

Clicked the Sign Up button at (960, 628) on #signup-btn
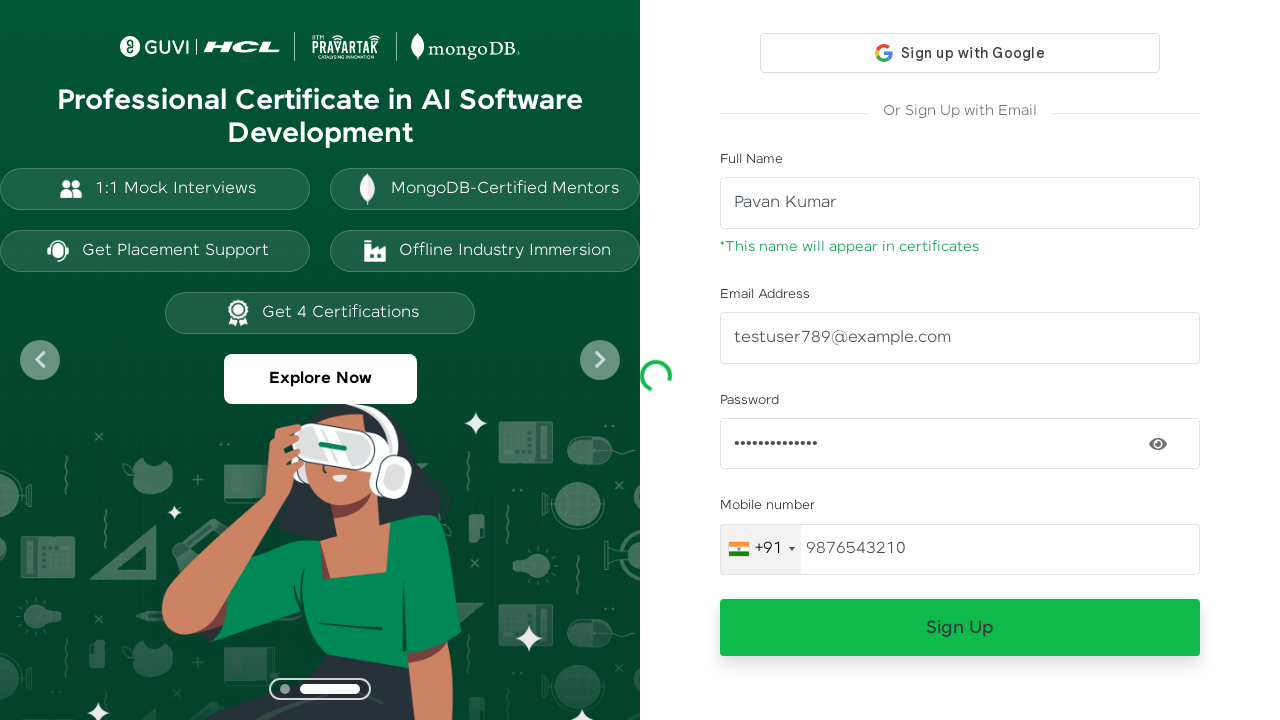

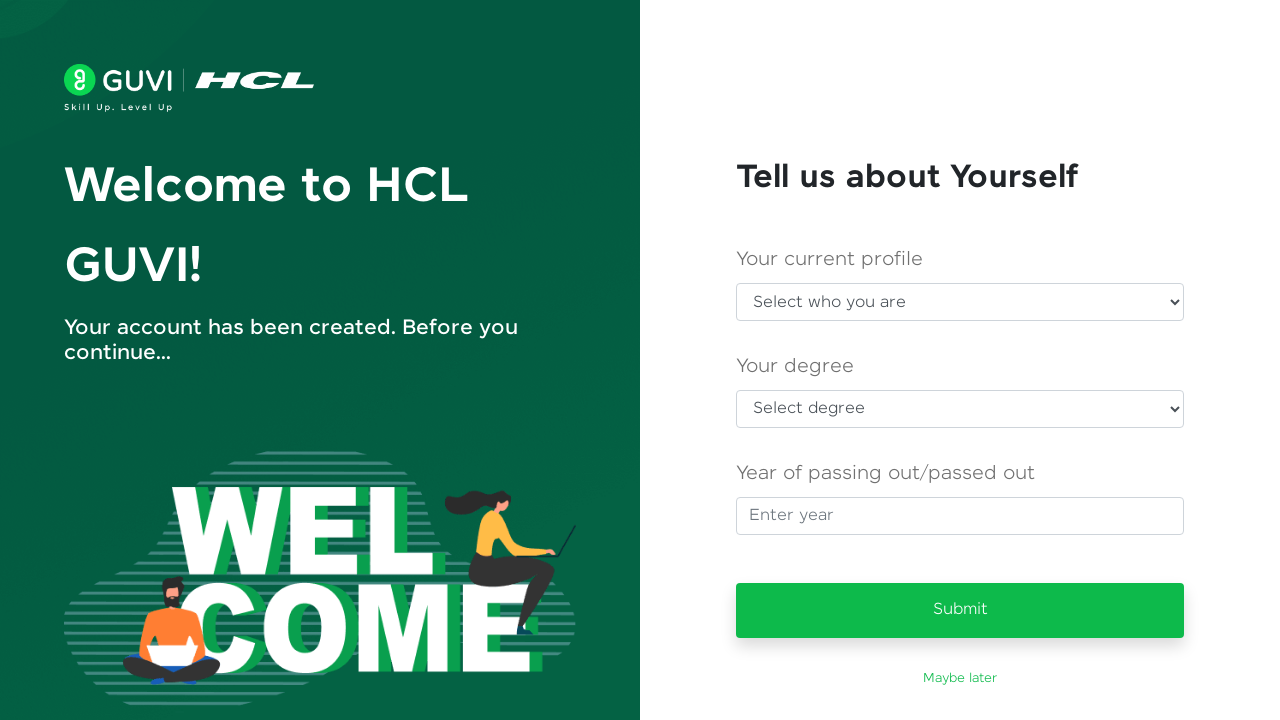